Tests UI element interactions on a dropdowns page including clicking a toggle slider, selecting options from dropdown menus, and clicking a checkbox/label.

Starting URL: https://aquabottesting.com/dropdowns.html

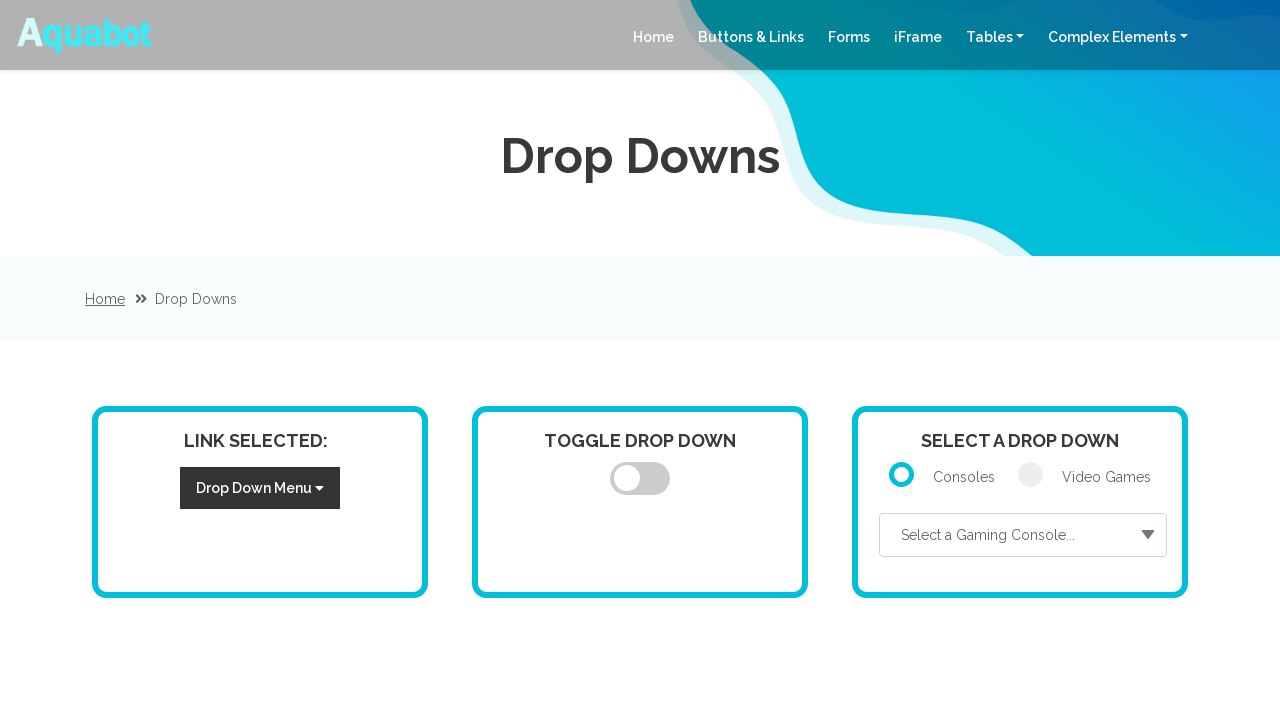

Clicked toggle slider at (640, 478) on span.slider.round
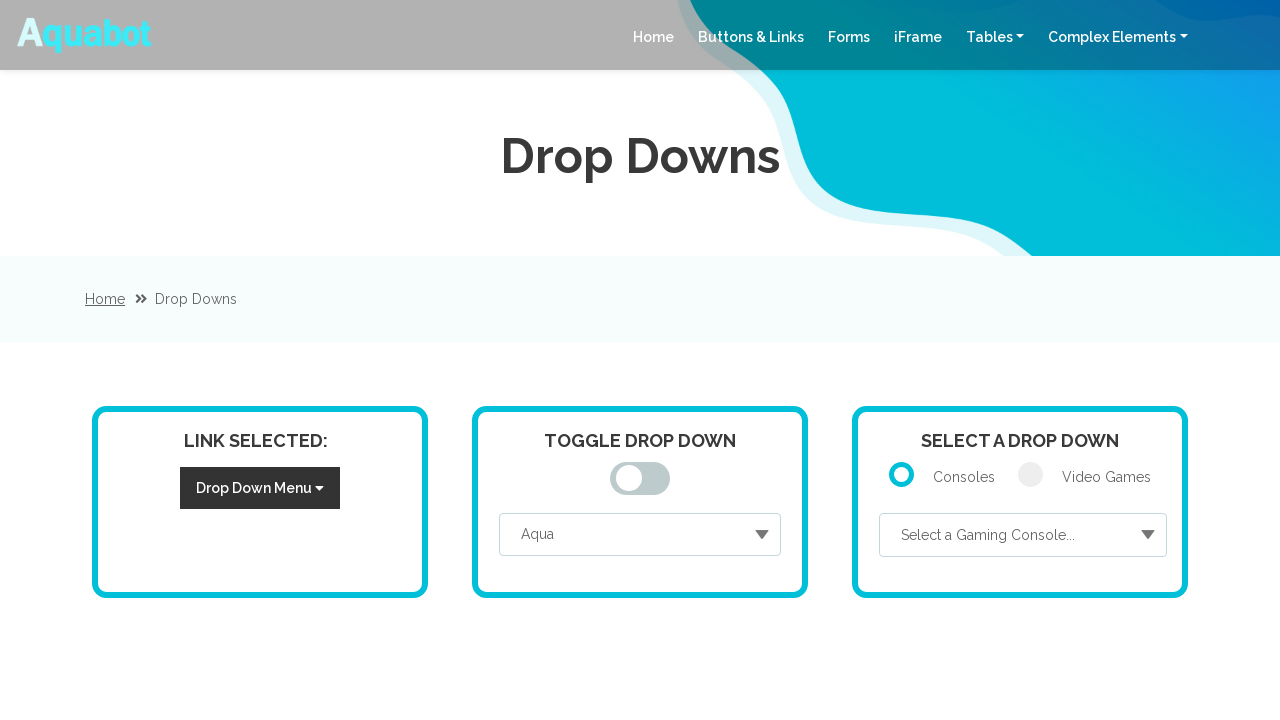

Waited for page to settle after toggle slider click
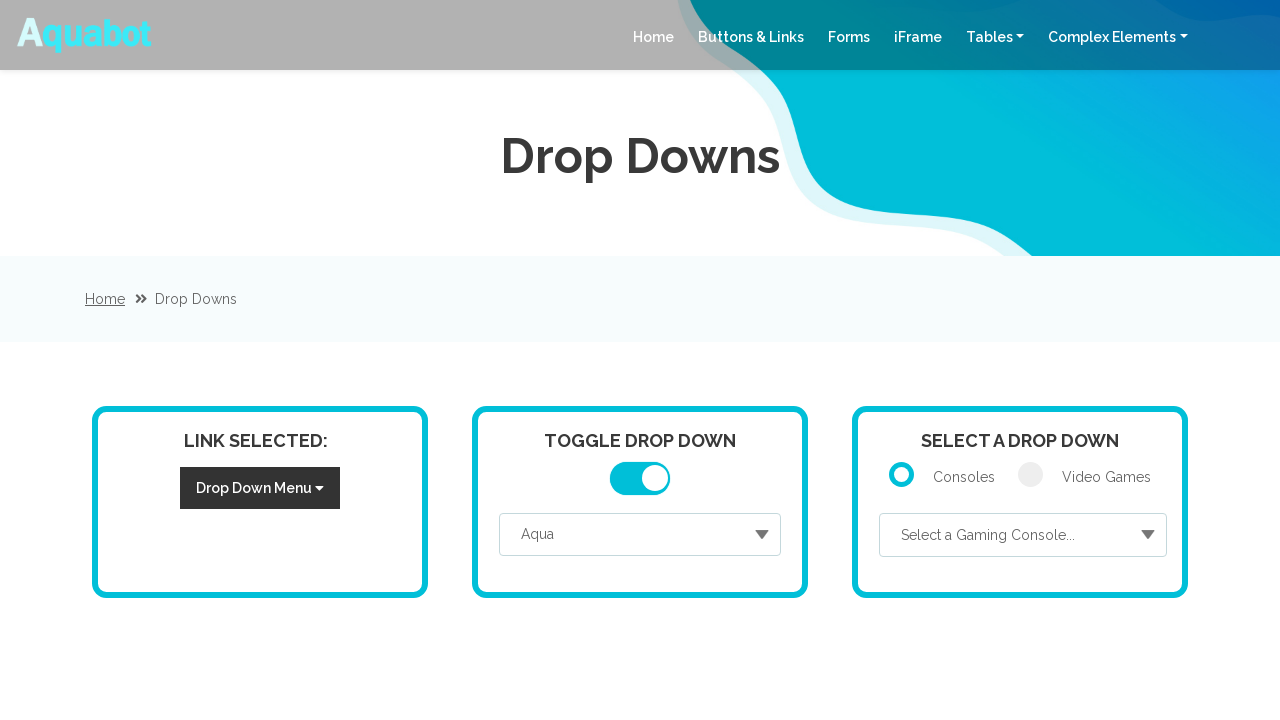

Selected 'Magenta' from color dropdown on #color-select
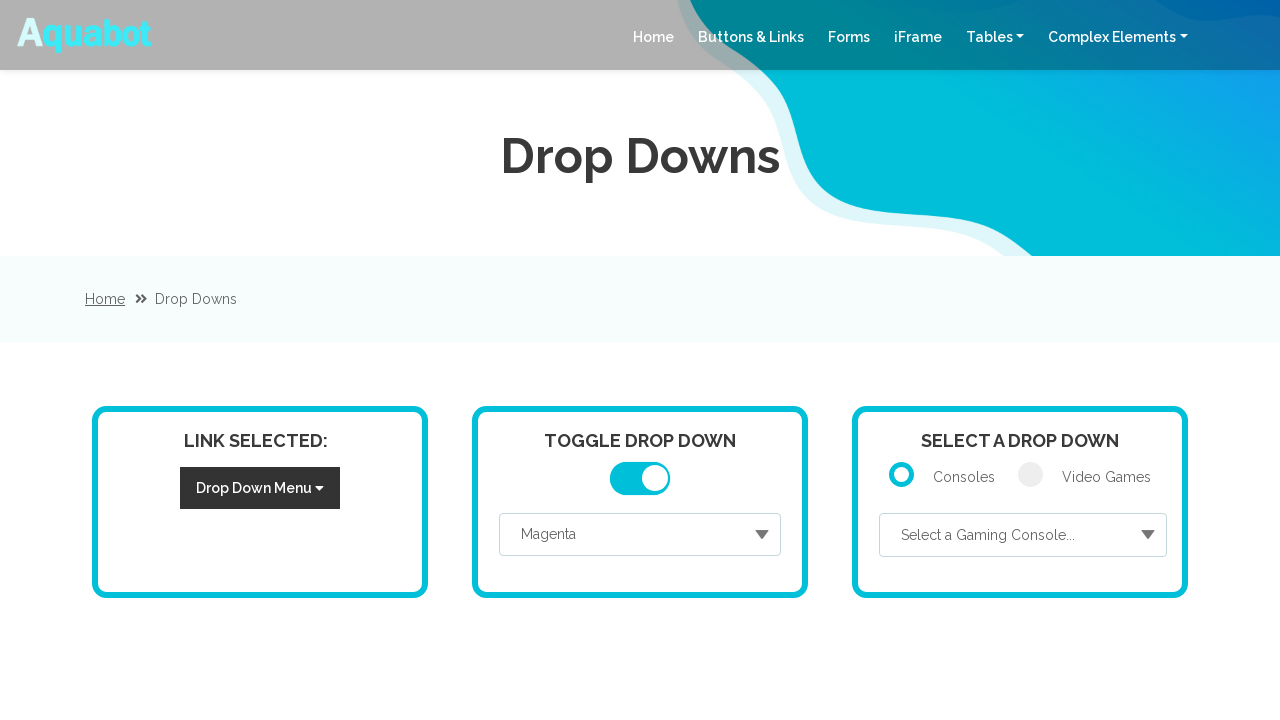

Waited for color selection to register
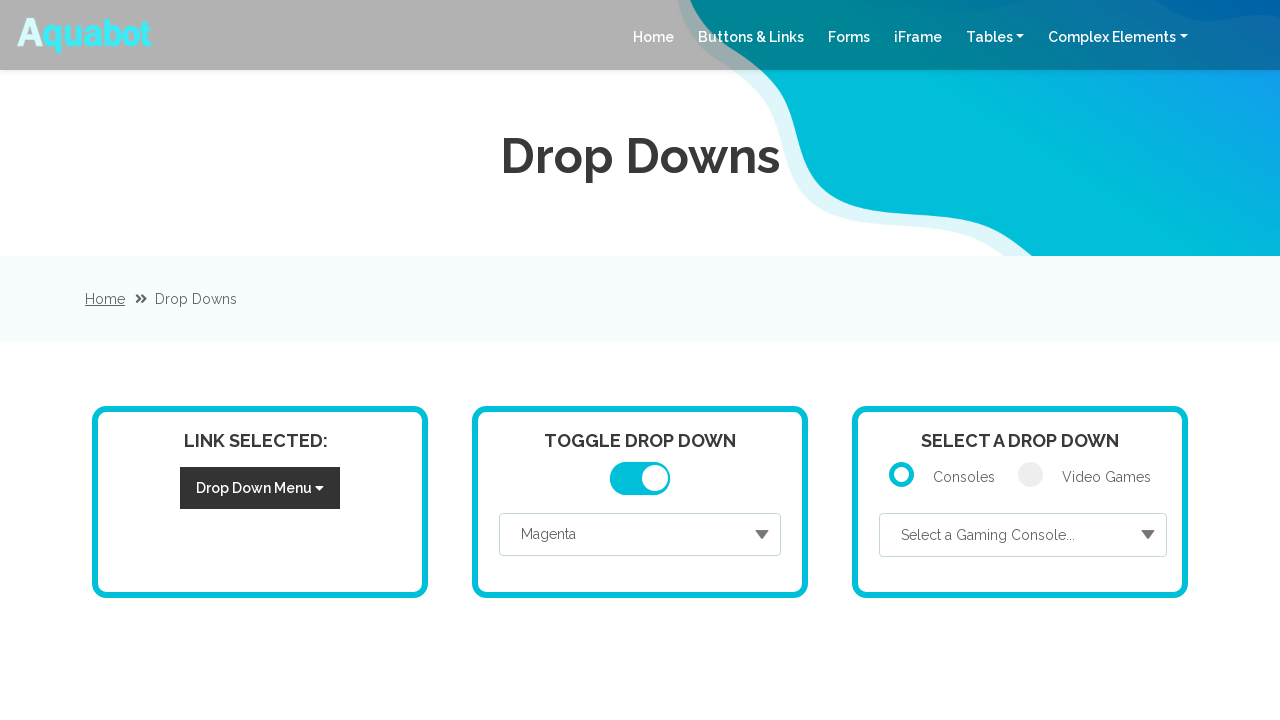

Clicked games checkbox/label at (1085, 477) on label:has(input#games)
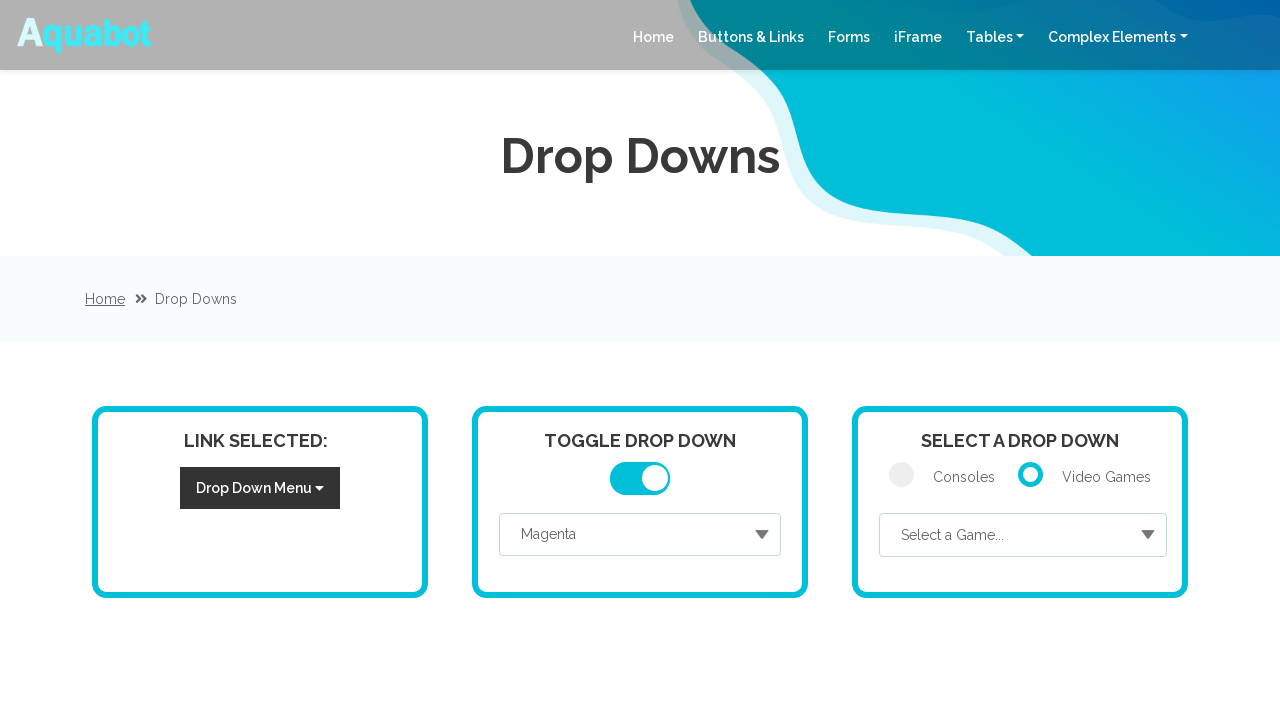

Waited for page to settle after checkbox click
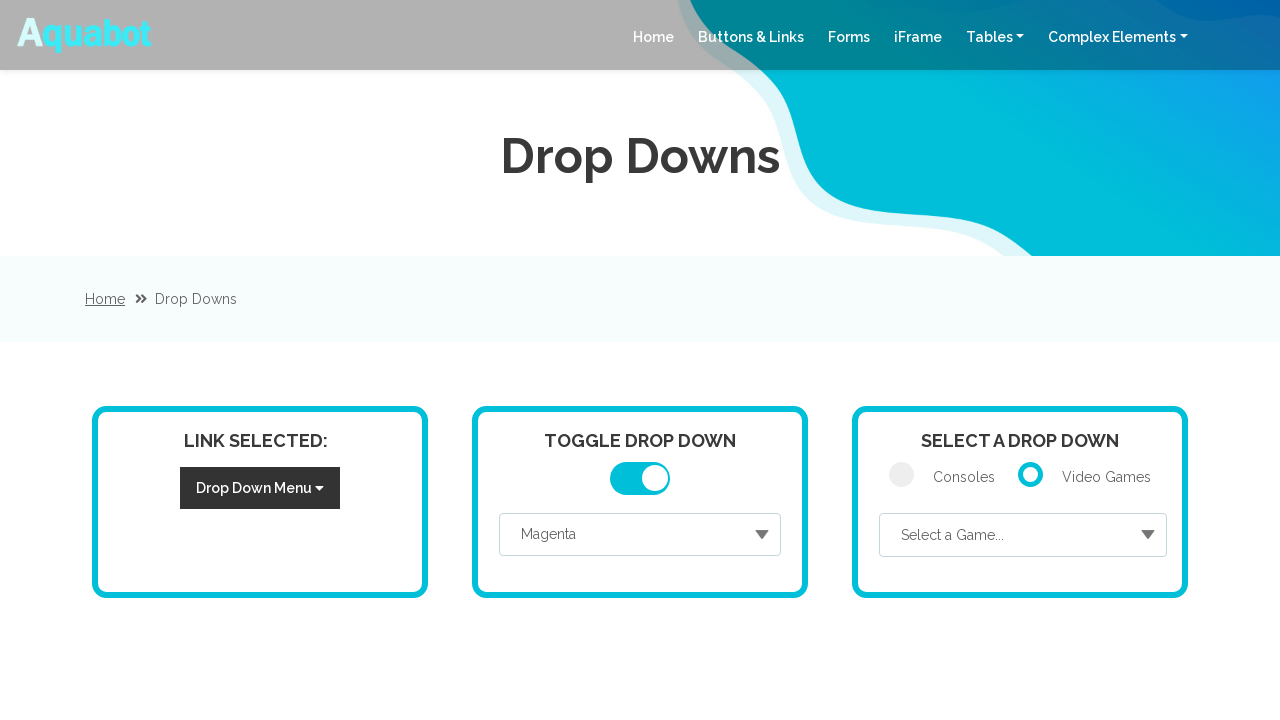

Selected 'Red Dead Redemption 2' from react-select dropdown on #react-select
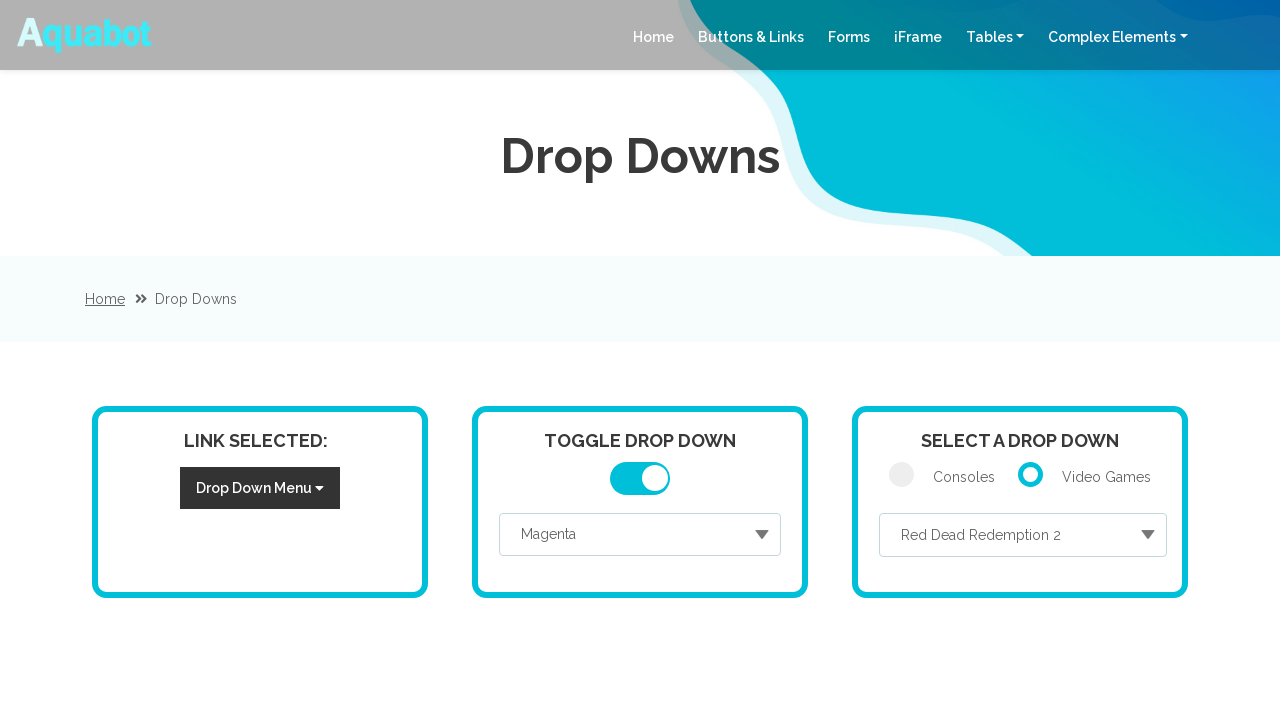

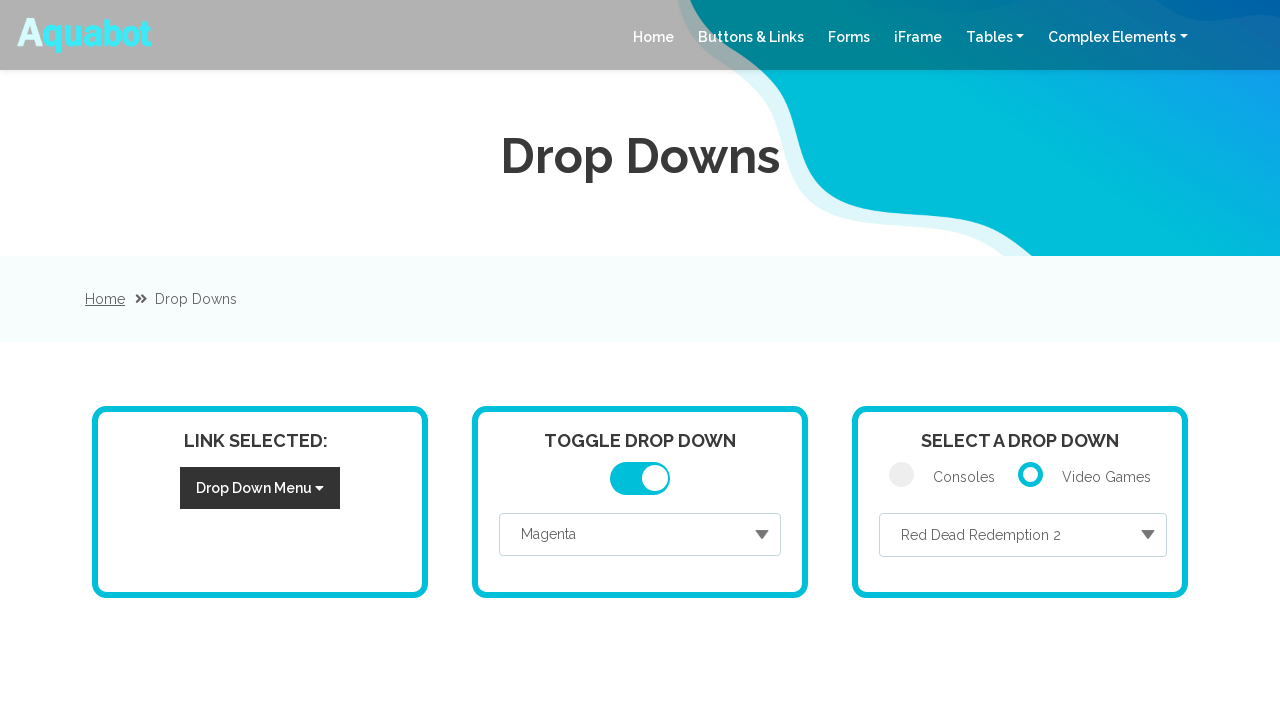